Tests Lorem Ipsum generator behavior with invalid input (-1 words) to verify it defaults to 5 words

Starting URL: https://lipsum.com/

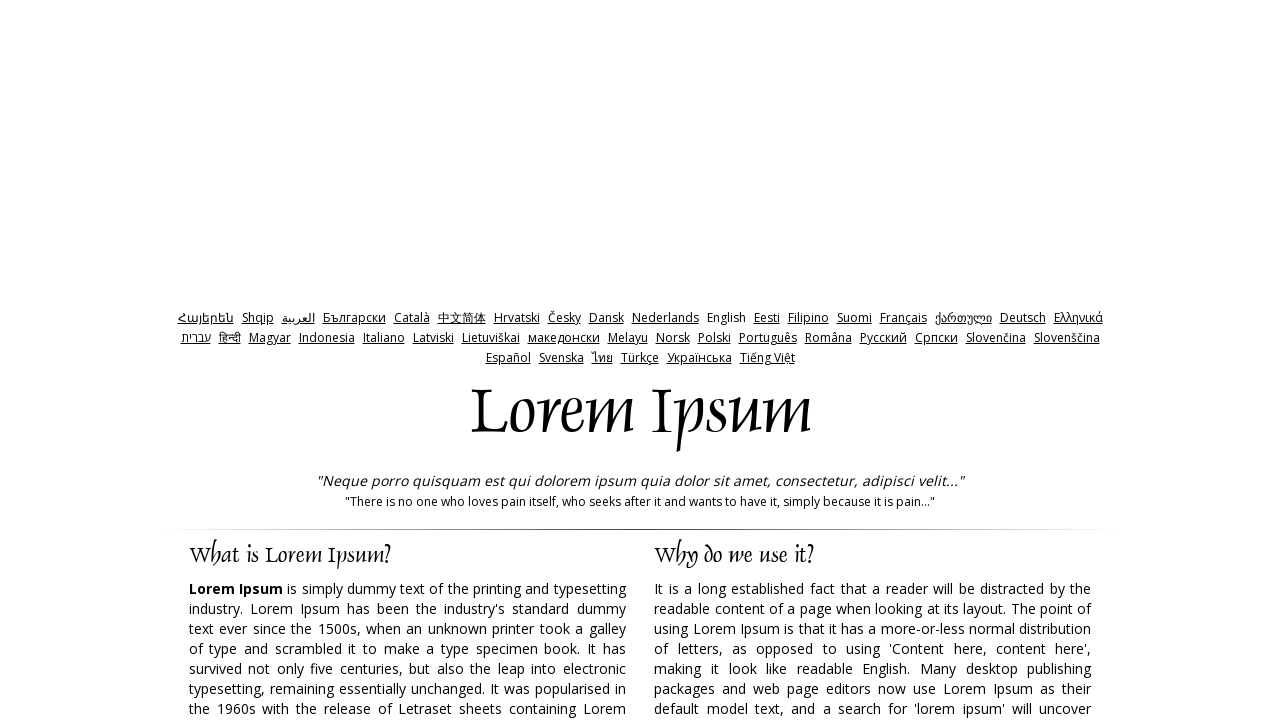

Cleared the amount input field on input[name='amount']
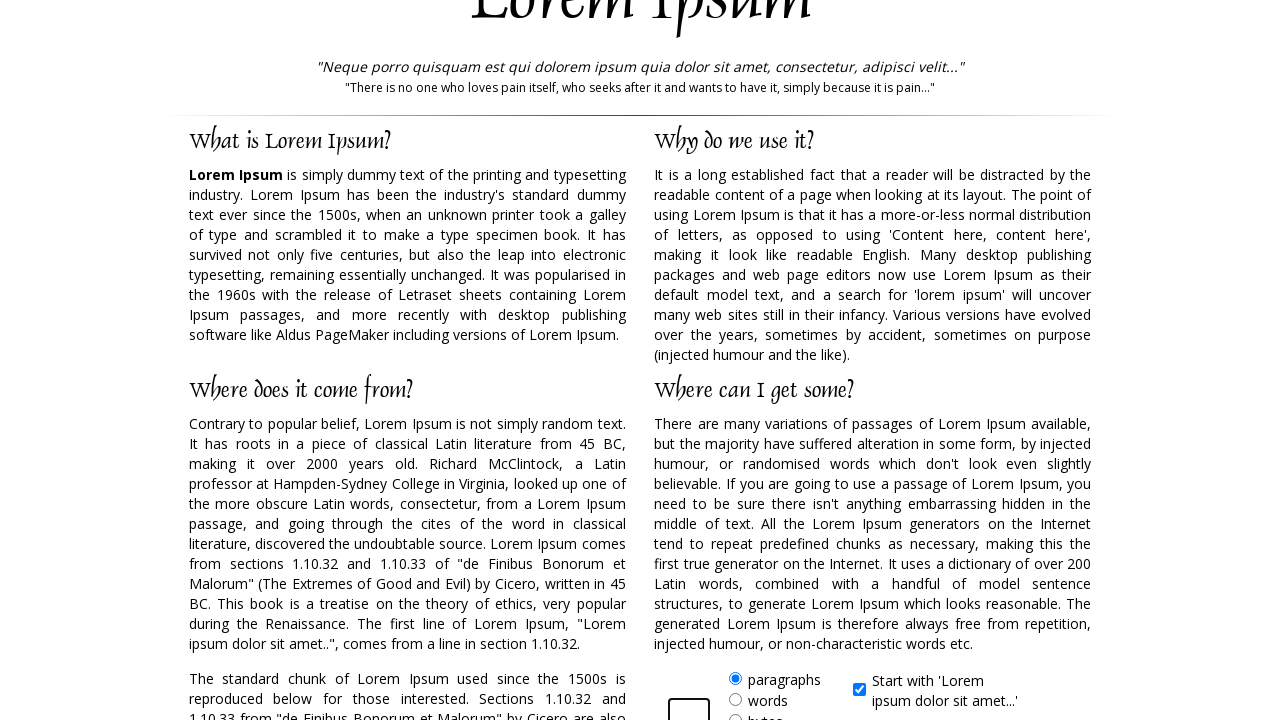

Clicked on 'words' radio button at (768, 700) on xpath=//form//label[@for='words']
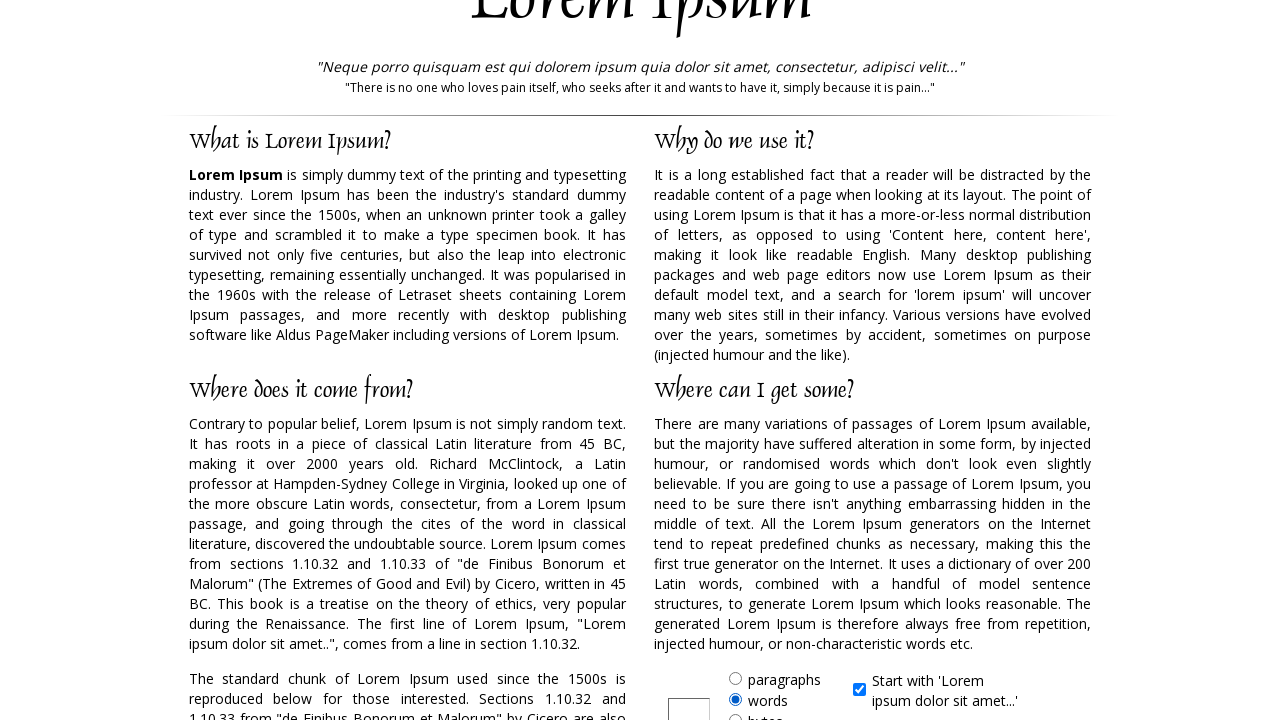

Entered -1 as invalid word count on input[name='amount']
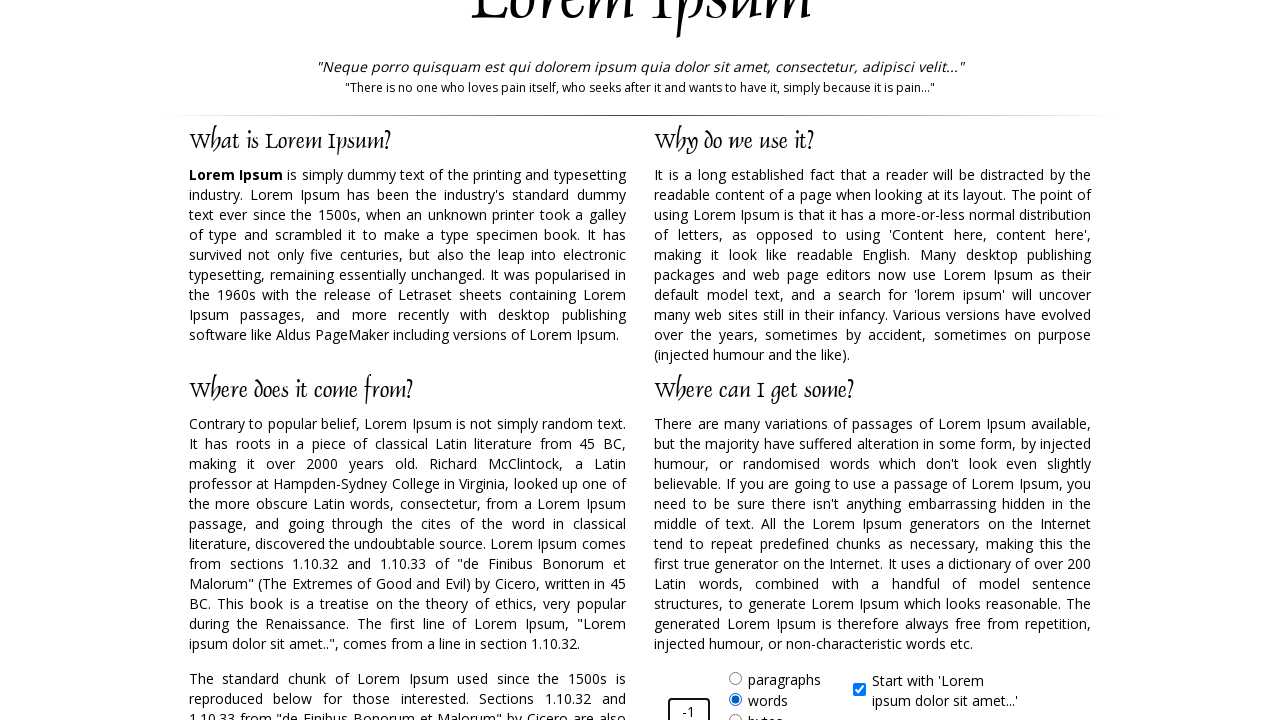

Clicked Generate Lorem Ipsum button at (958, 361) on input#generate
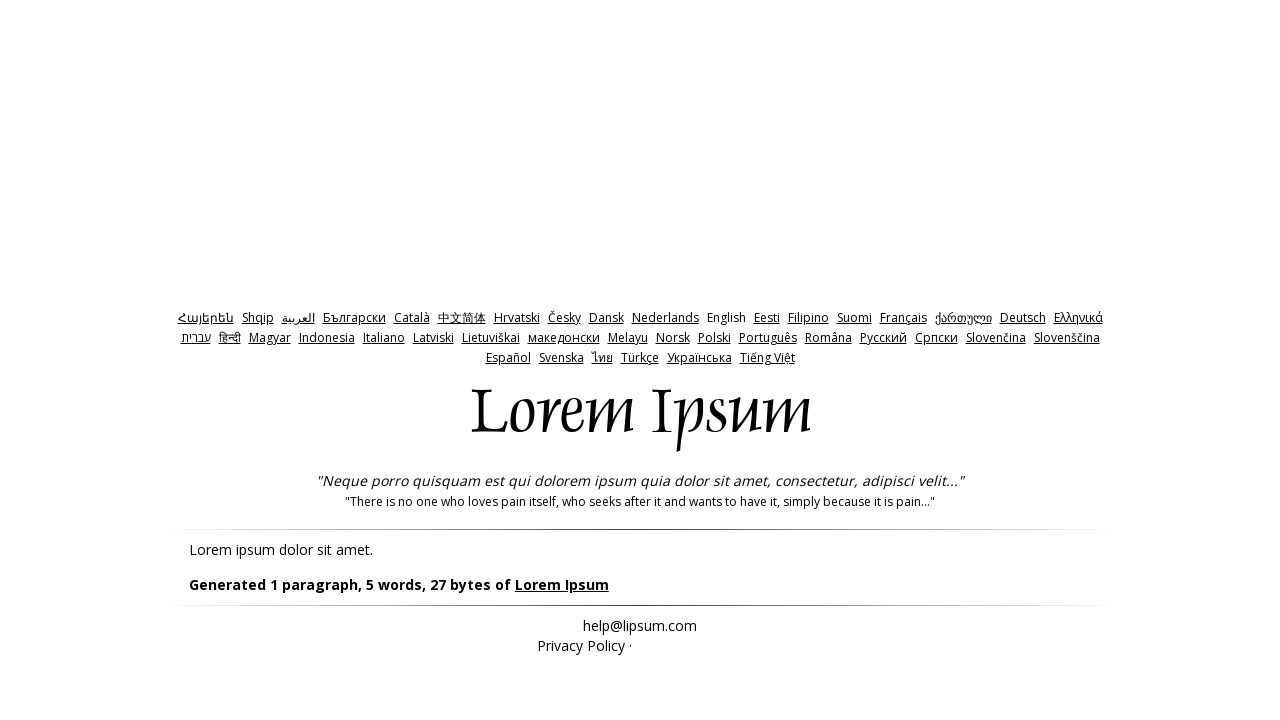

Lorem Ipsum result appeared with default 5 words
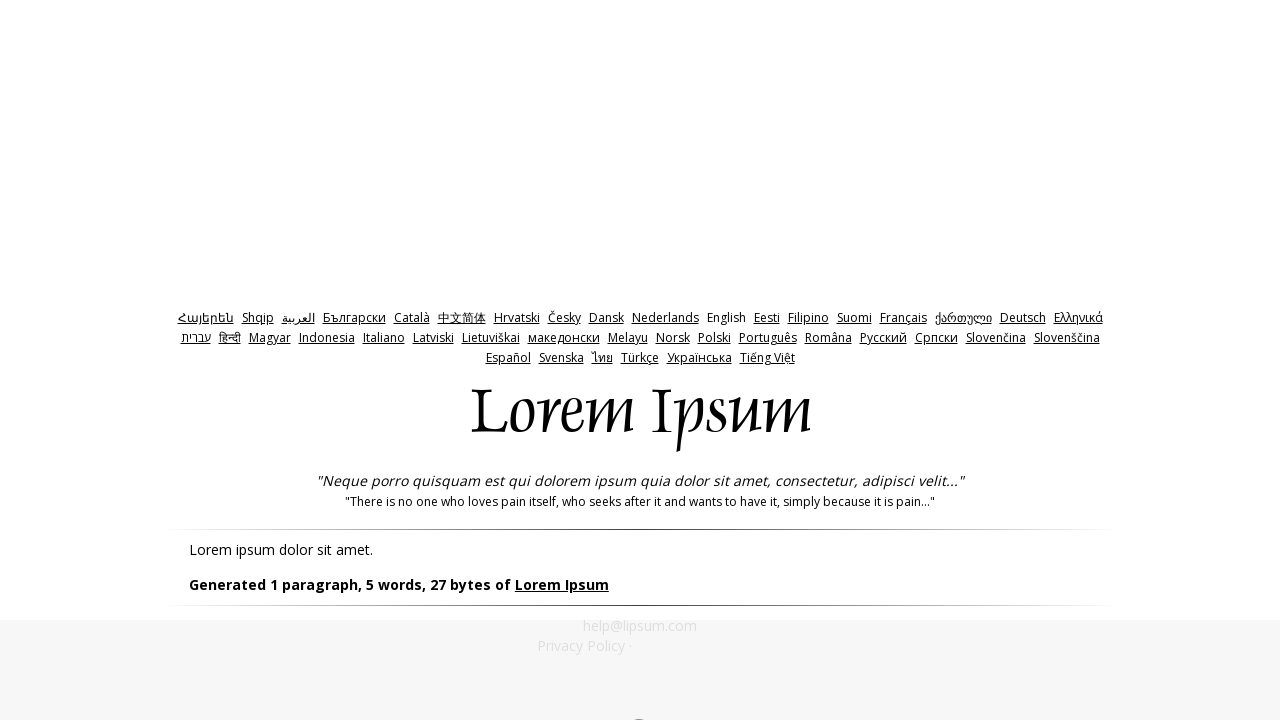

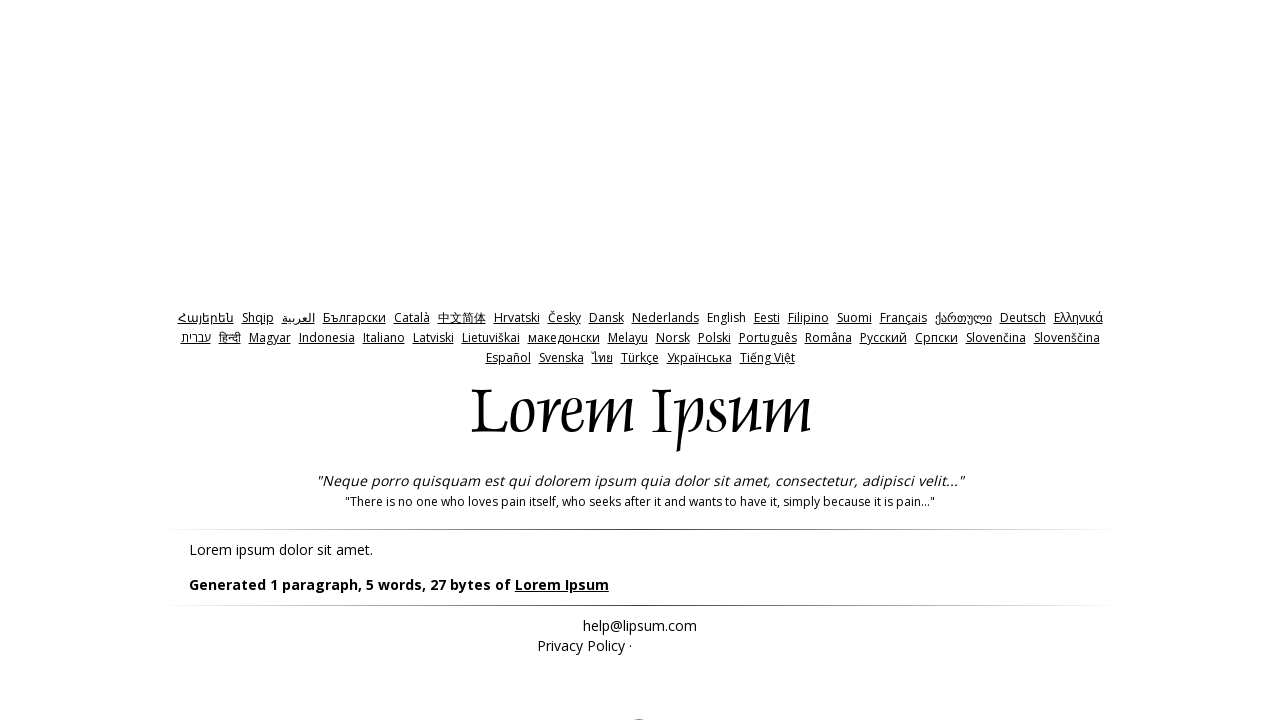